Tests registration form validation by entering a password that is too short and verifying password error messages

Starting URL: https://alada.vn/tai-khoan/dang-ky.html

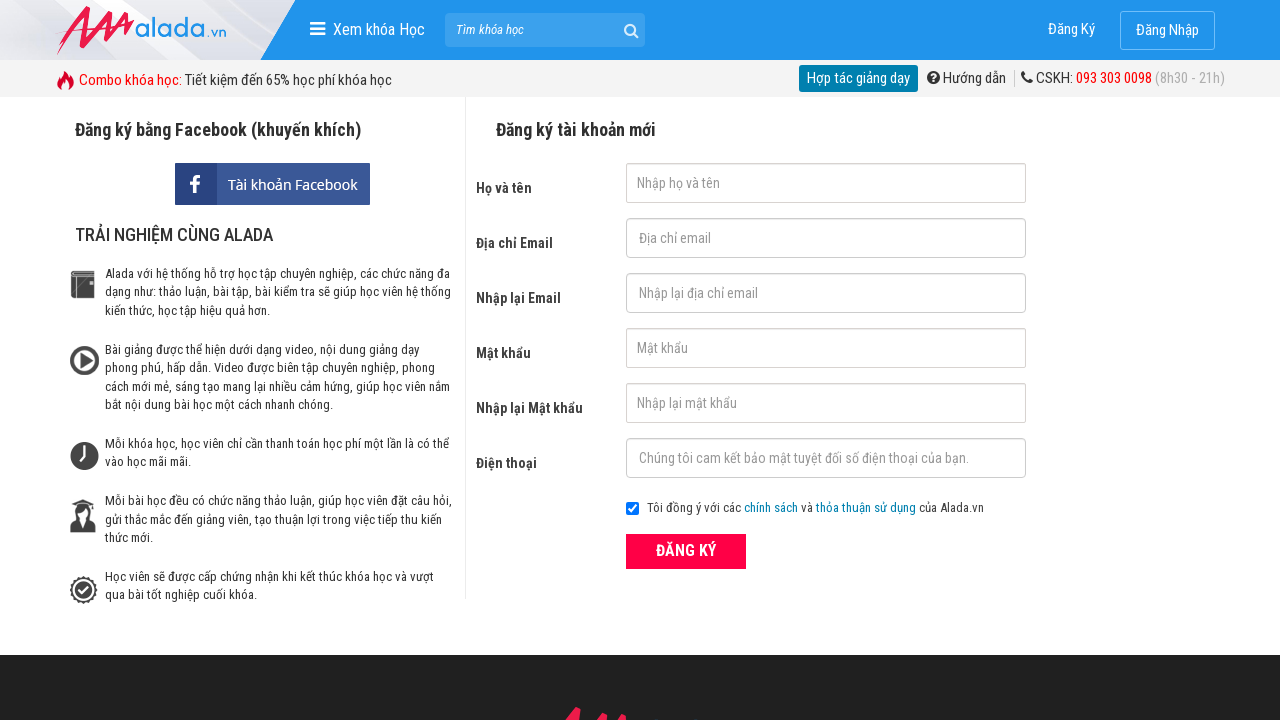

Filled first name field with 'Hung Ngo' on #txtFirstname
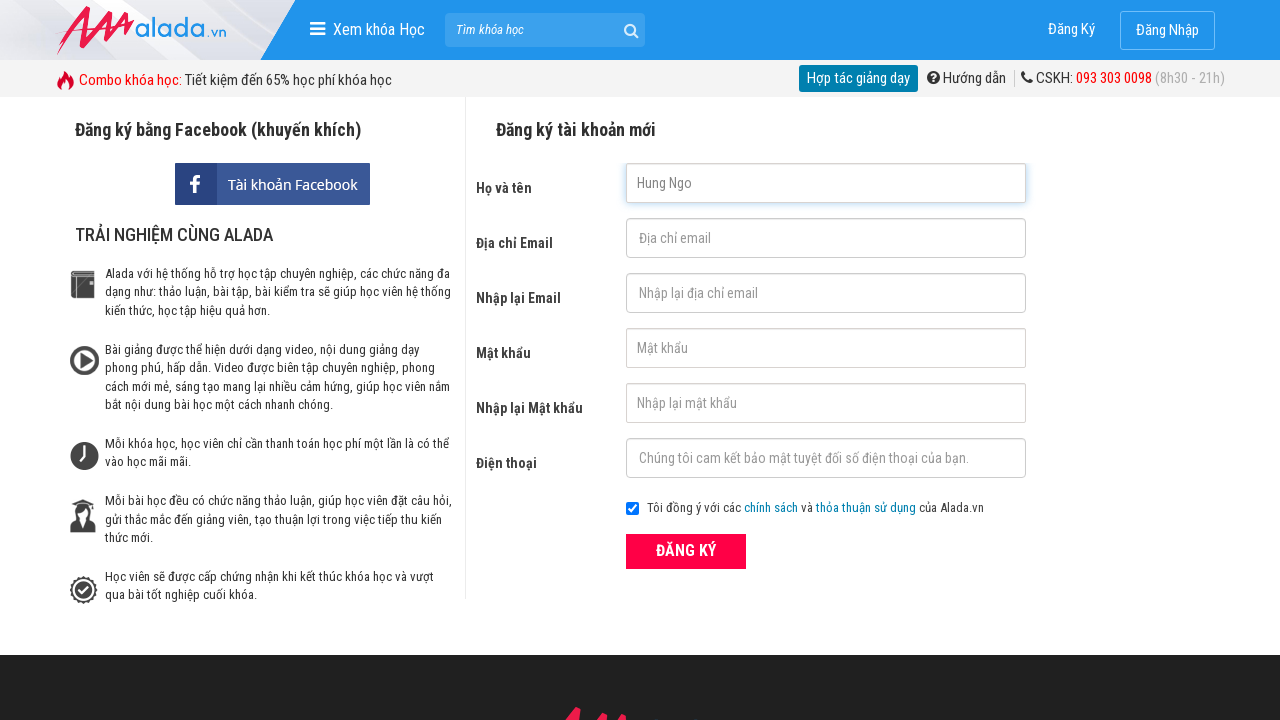

Filled email field with 'hung.@123' on #txtEmail
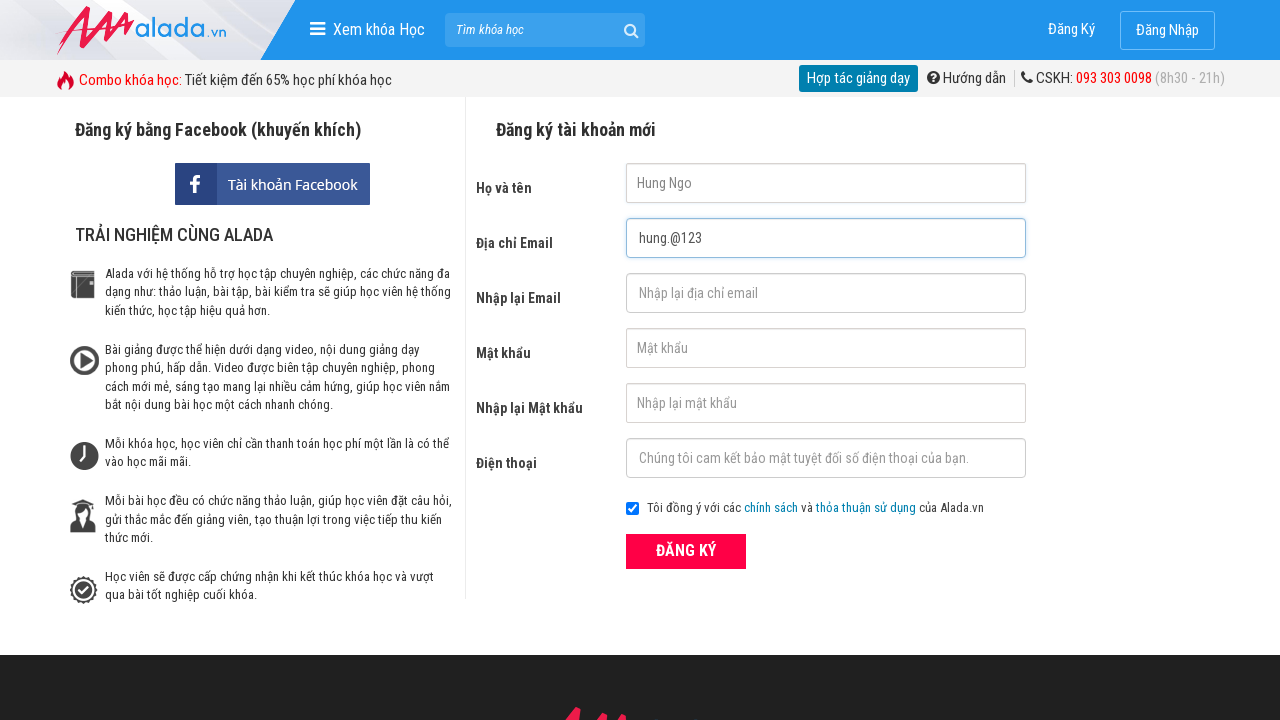

Filled confirm email field with 'hung.@123' on #txtCEmail
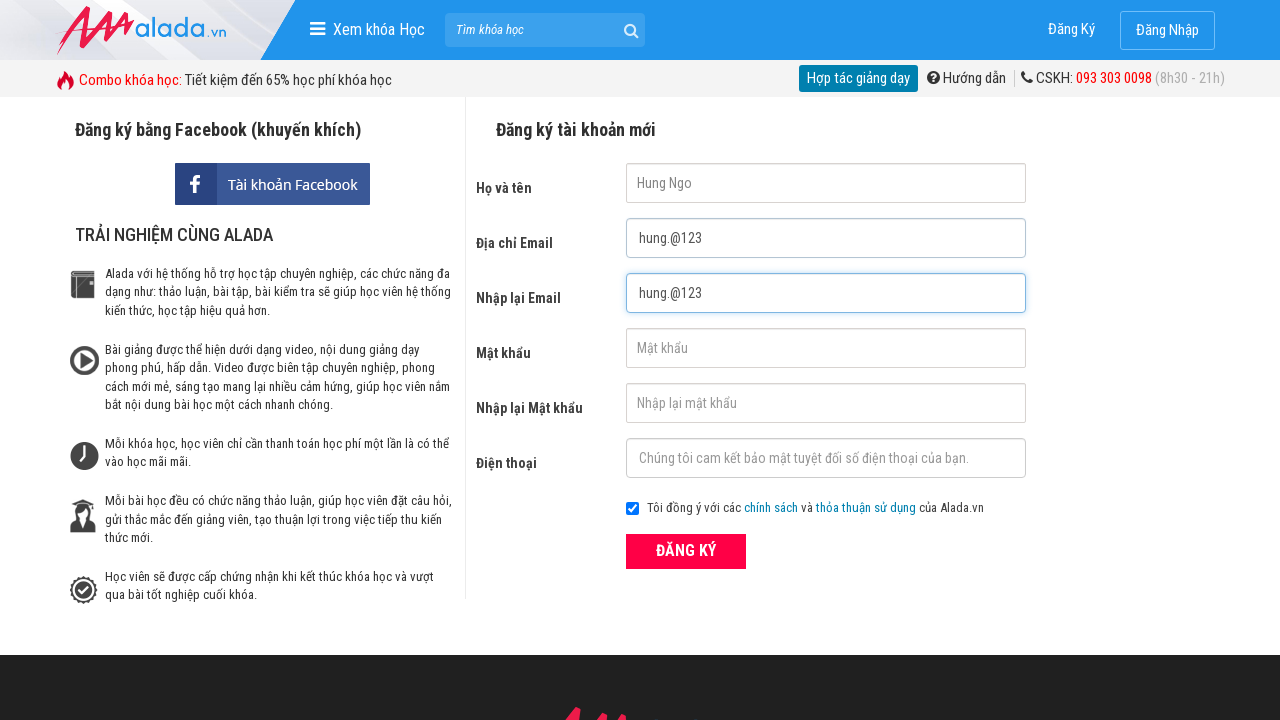

Filled password field with short password '054' (less than 6 characters) on #txtPassword
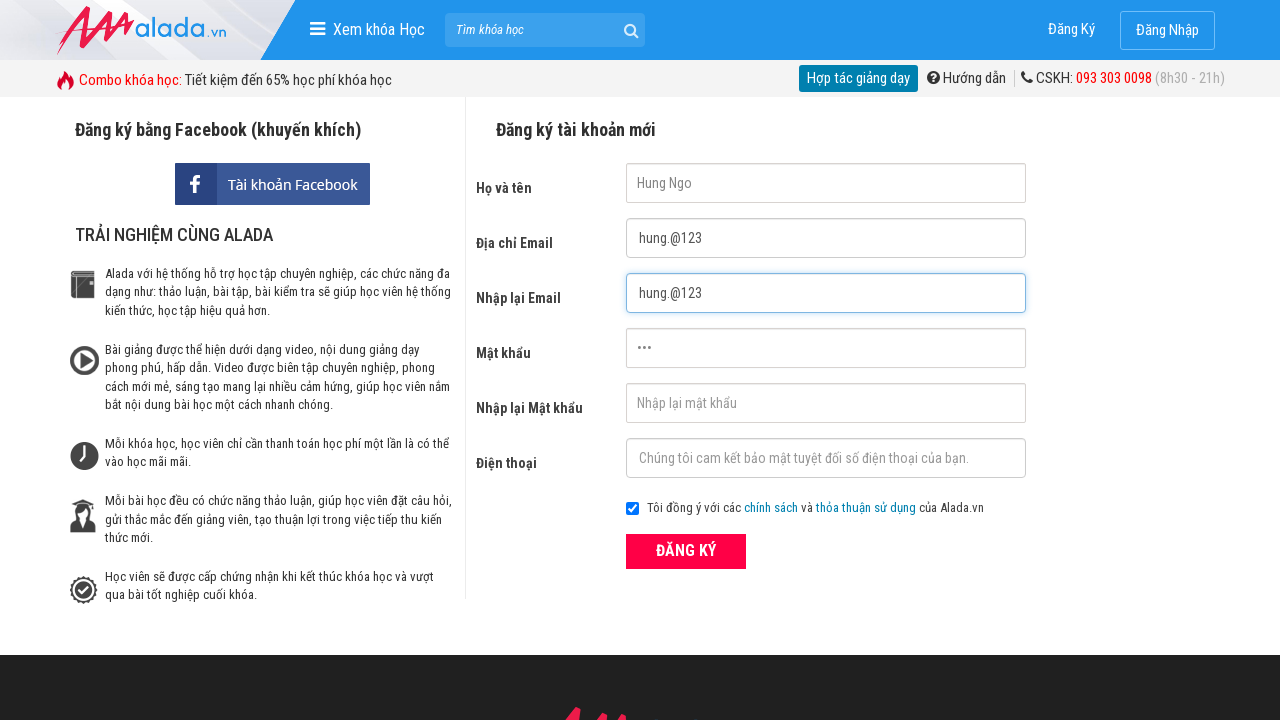

Filled confirm password field with '054' on #txtCPassword
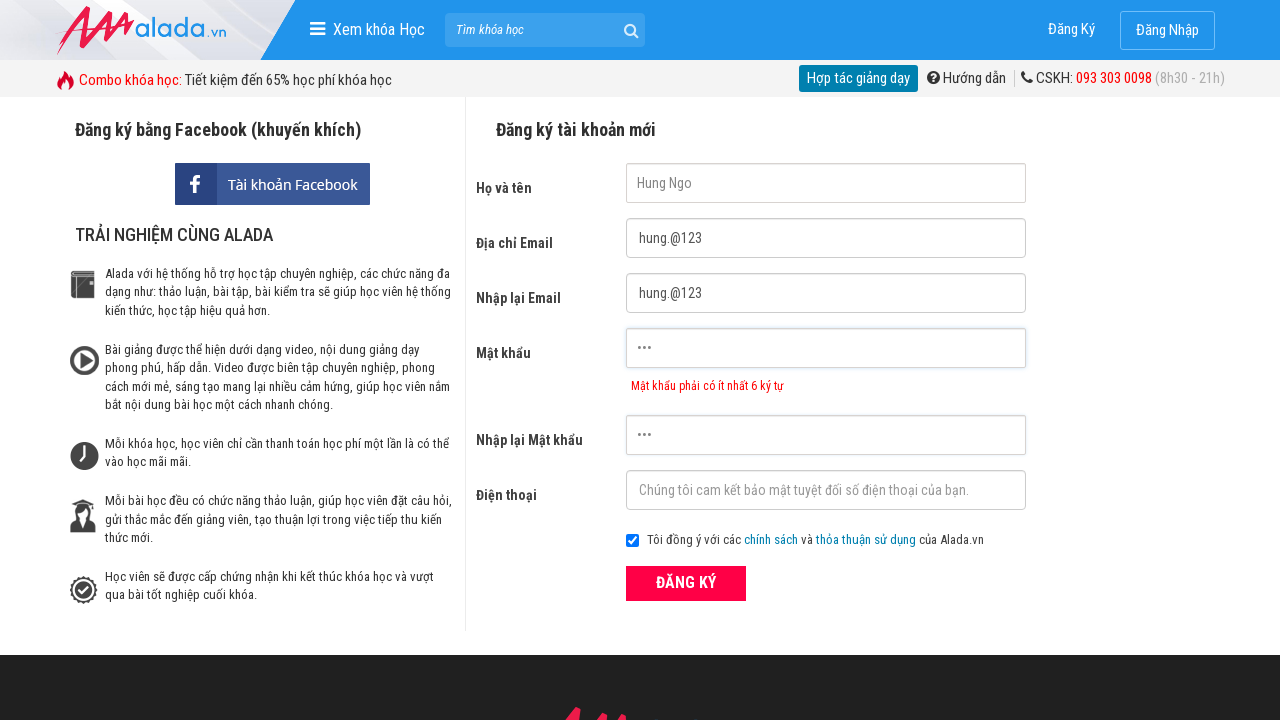

Filled phone field with '0353478453' on #txtPhone
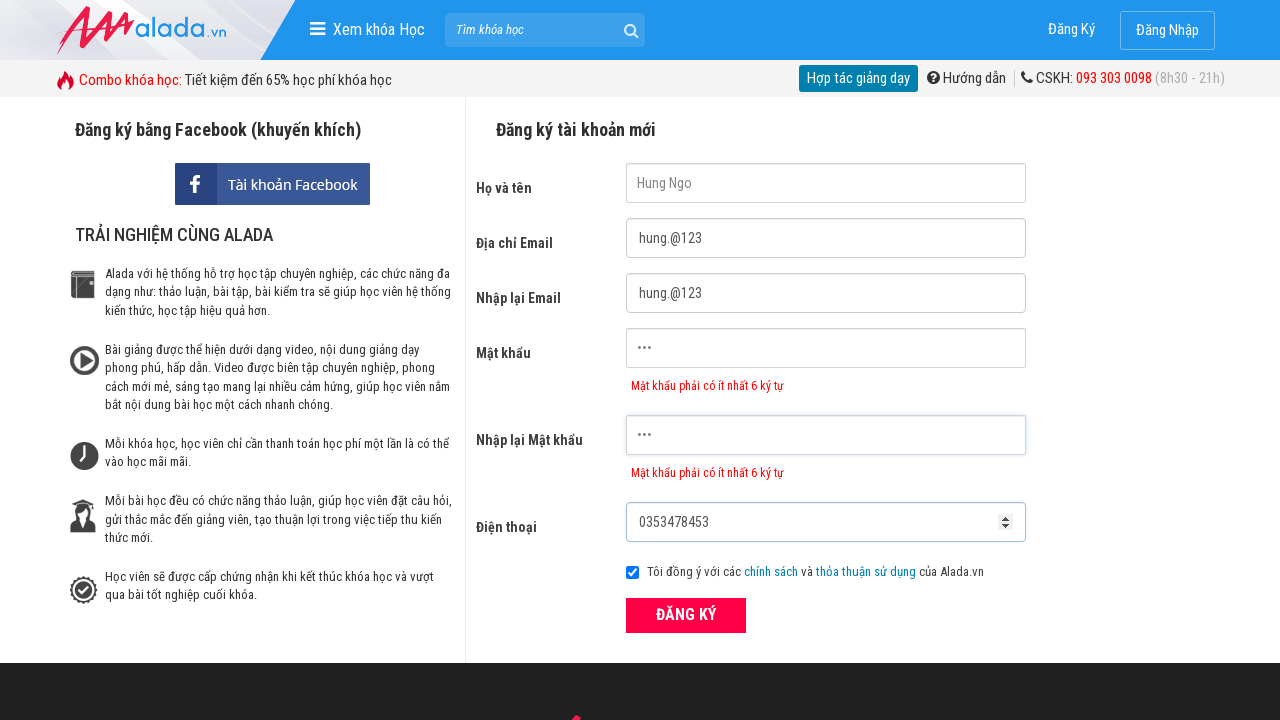

Clicked ĐĂNG KÝ (register) button to submit form at (686, 615) on xpath=//button[text()='ĐĂNG KÝ' and @type='submit']
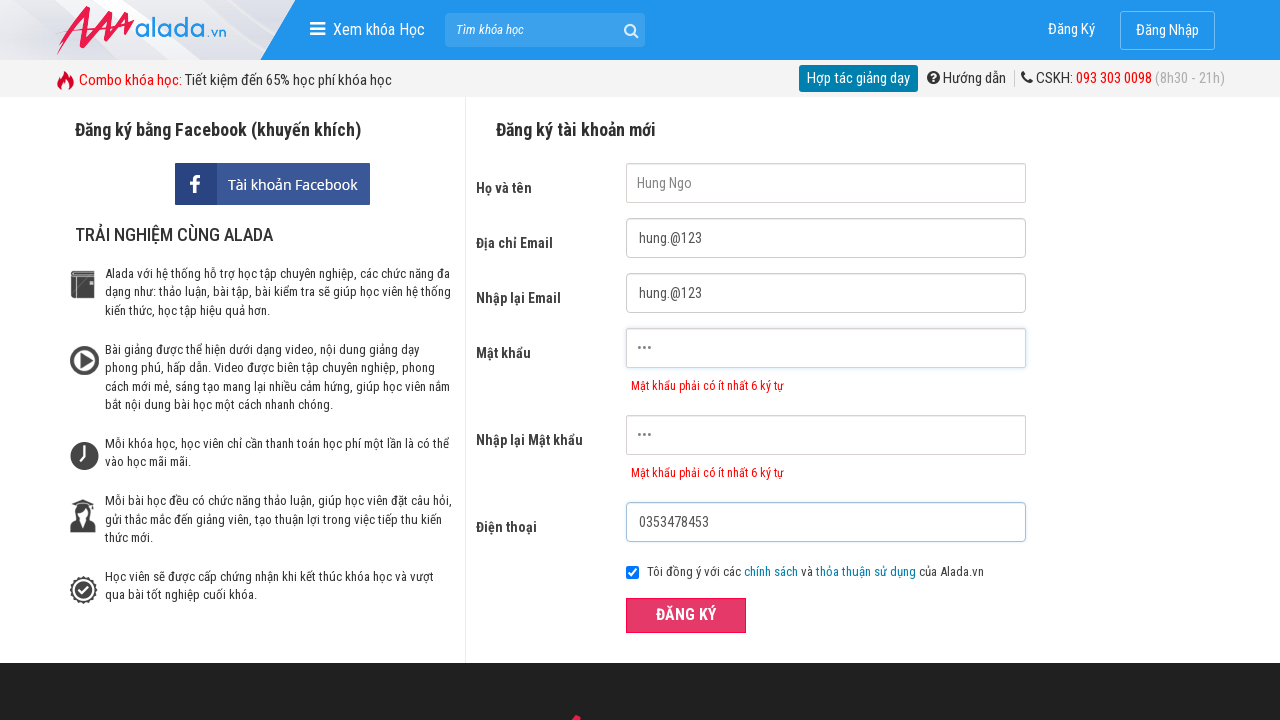

Password error message appeared
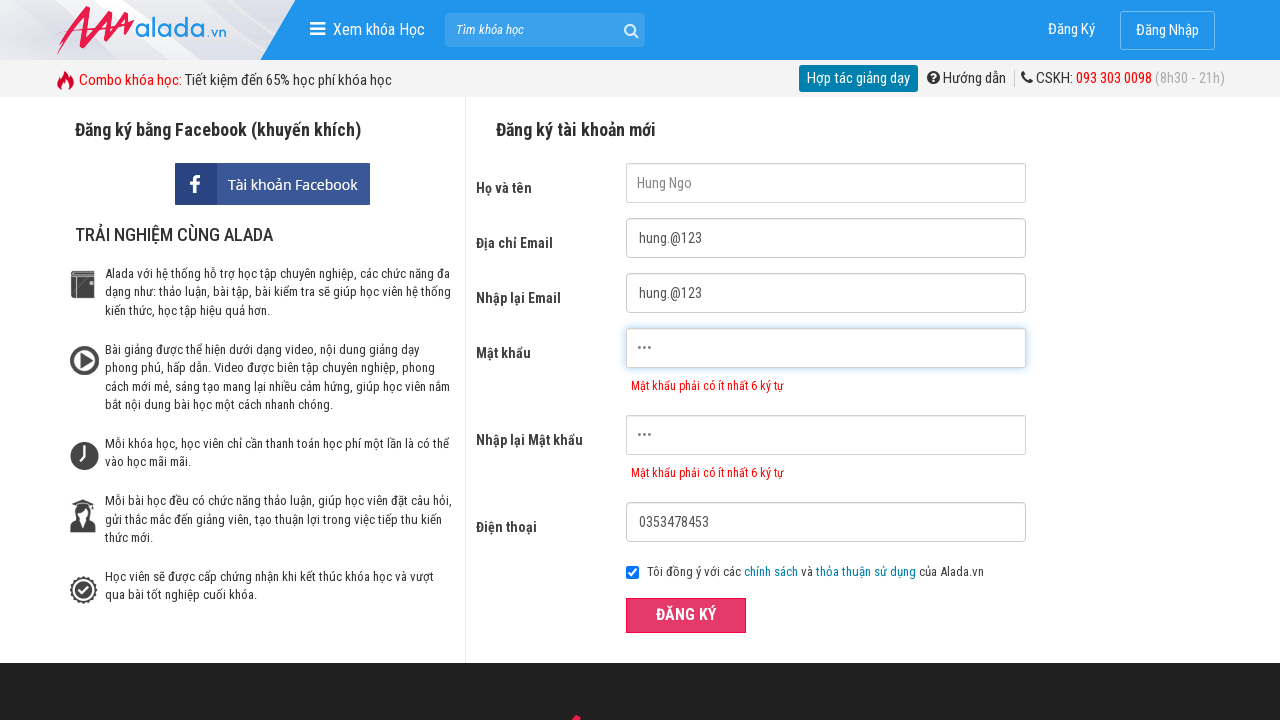

Confirm password error message appeared
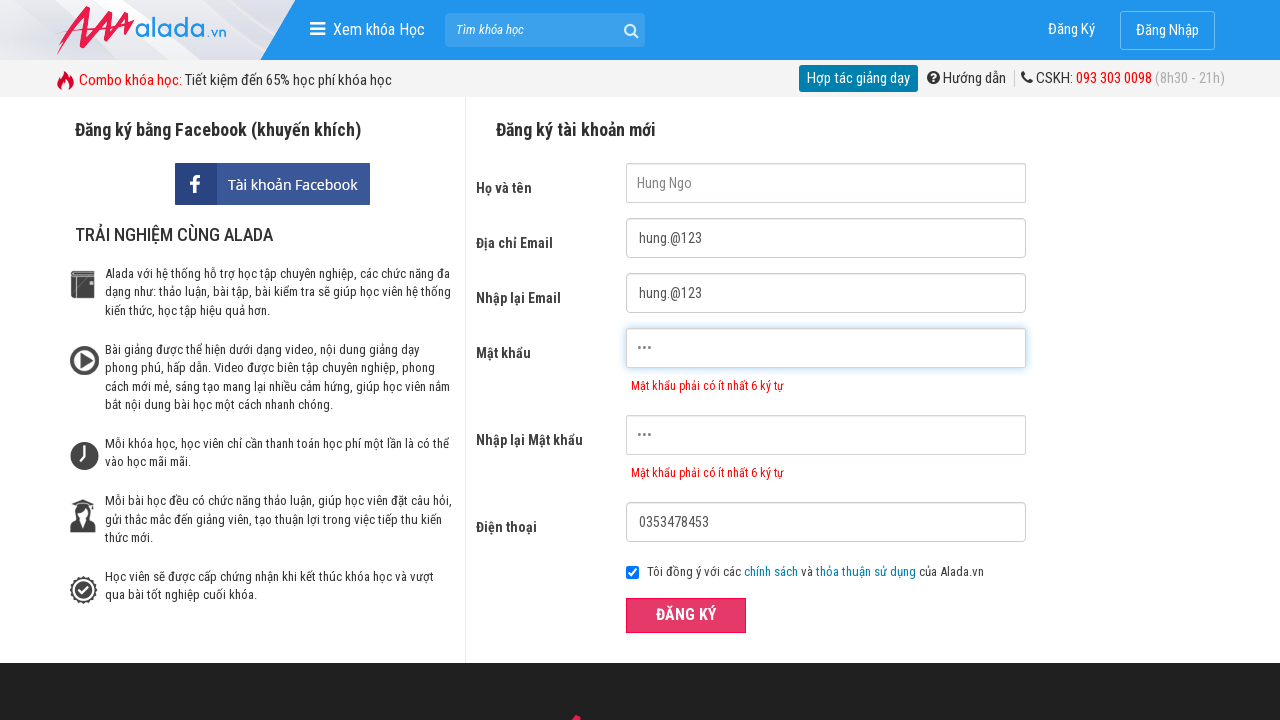

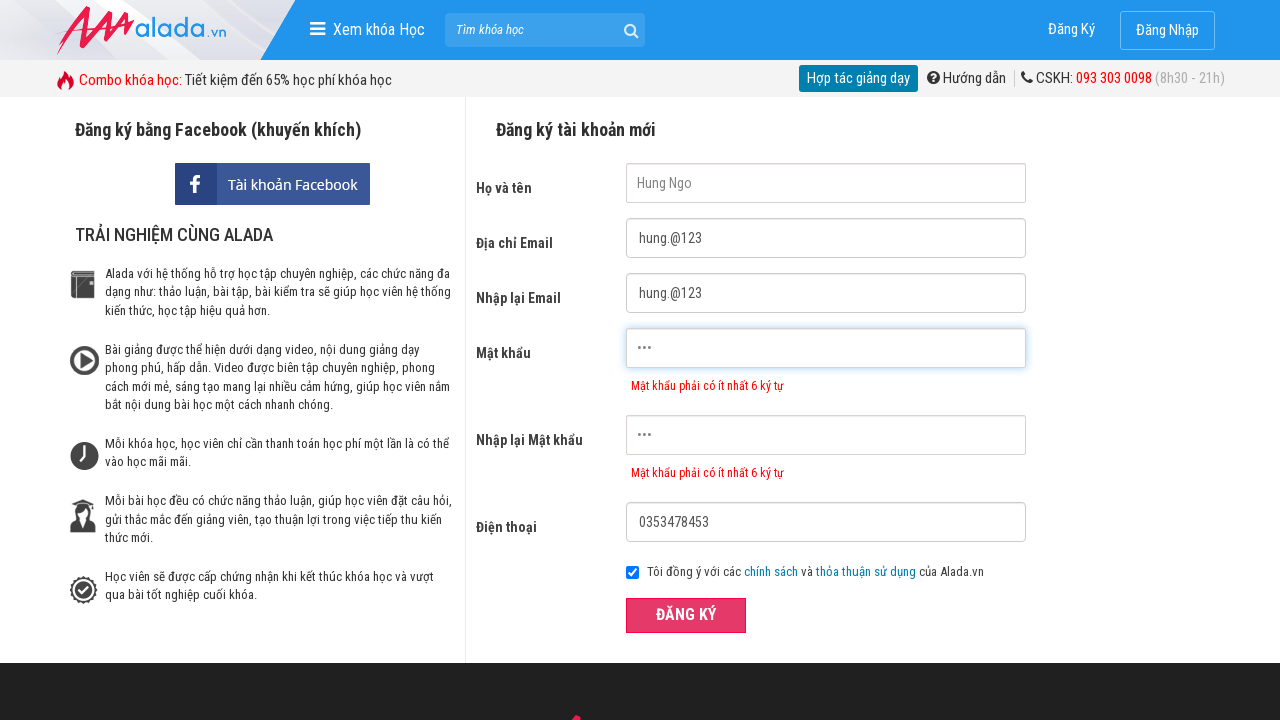